Tests add/remove element functionality by clicking Add Element button, verifying Delete button appears, clicking Delete, and verifying the page heading remains visible

Starting URL: https://the-internet.herokuapp.com/add_remove_elements/

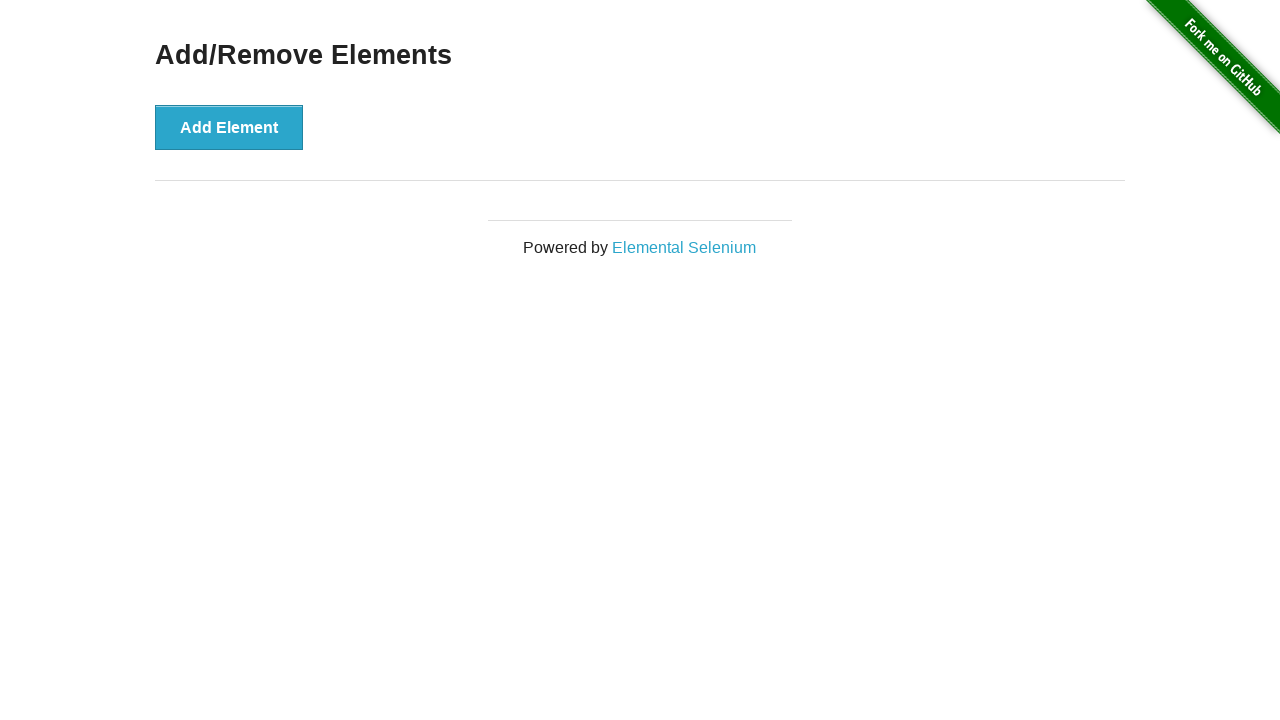

Clicked Add Element button at (229, 127) on button[onclick='addElement()']
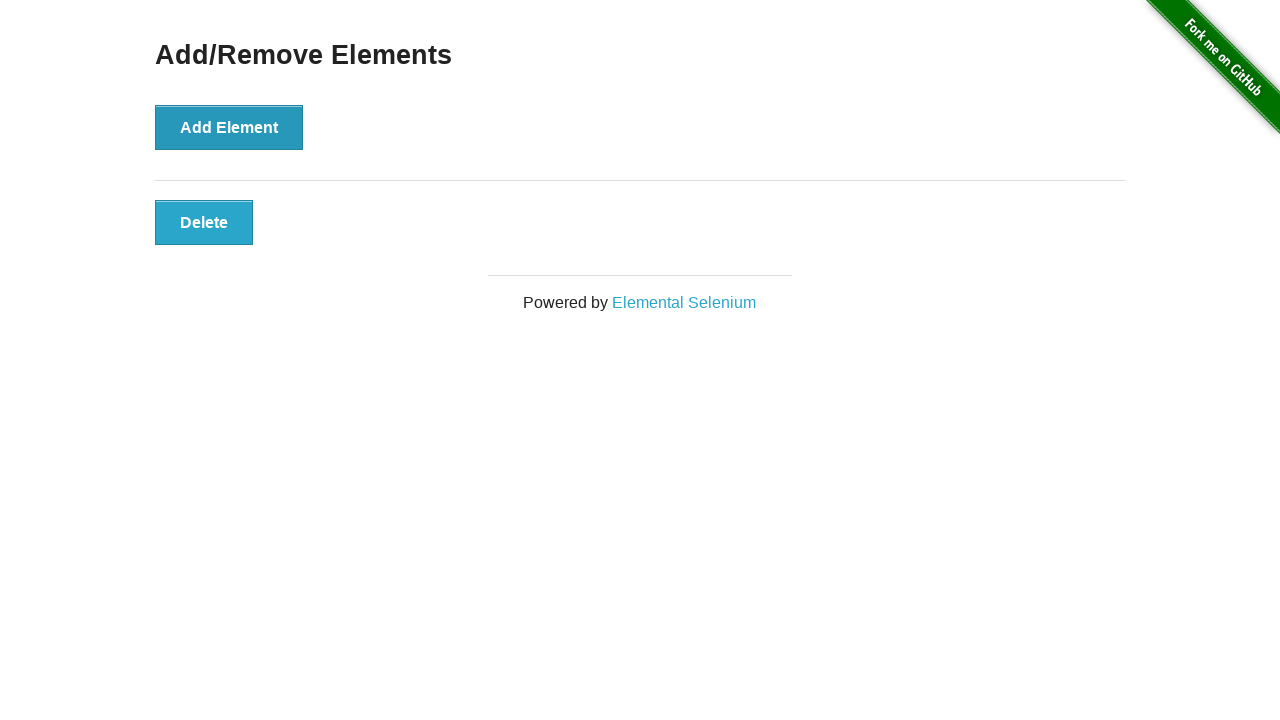

Verified Delete button is visible after adding element
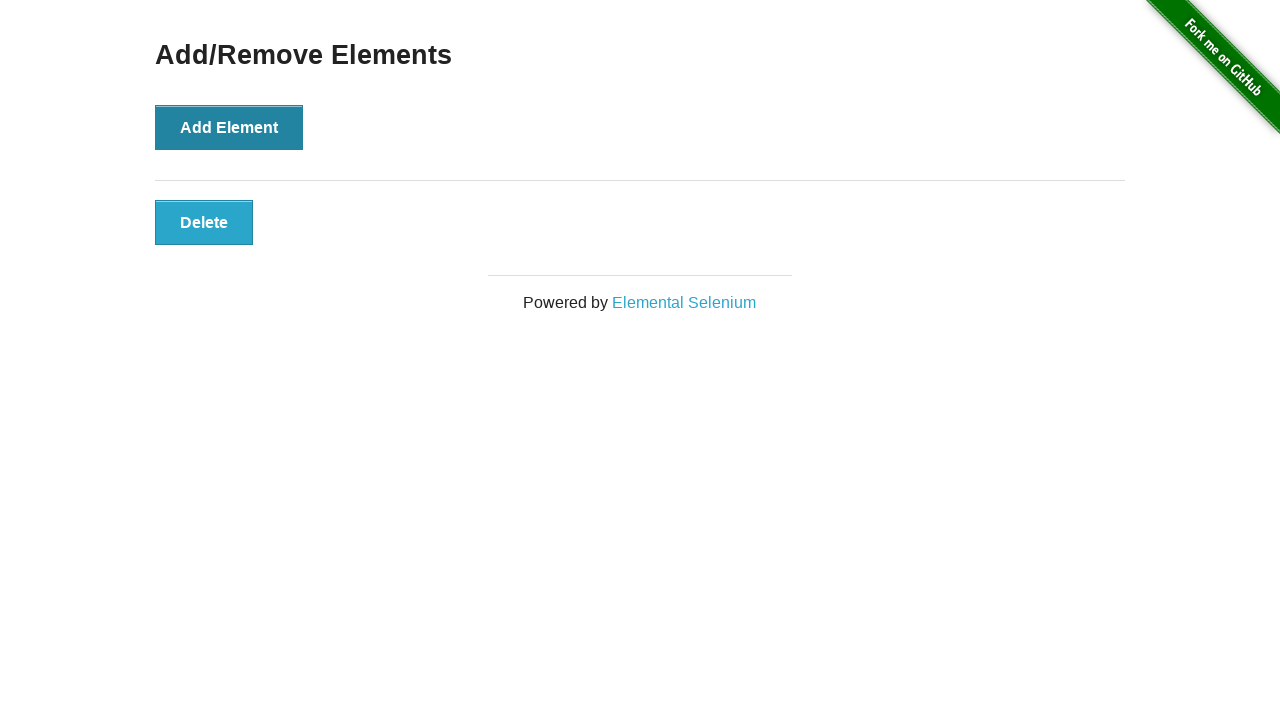

Clicked Delete button at (204, 222) on button.added-manually
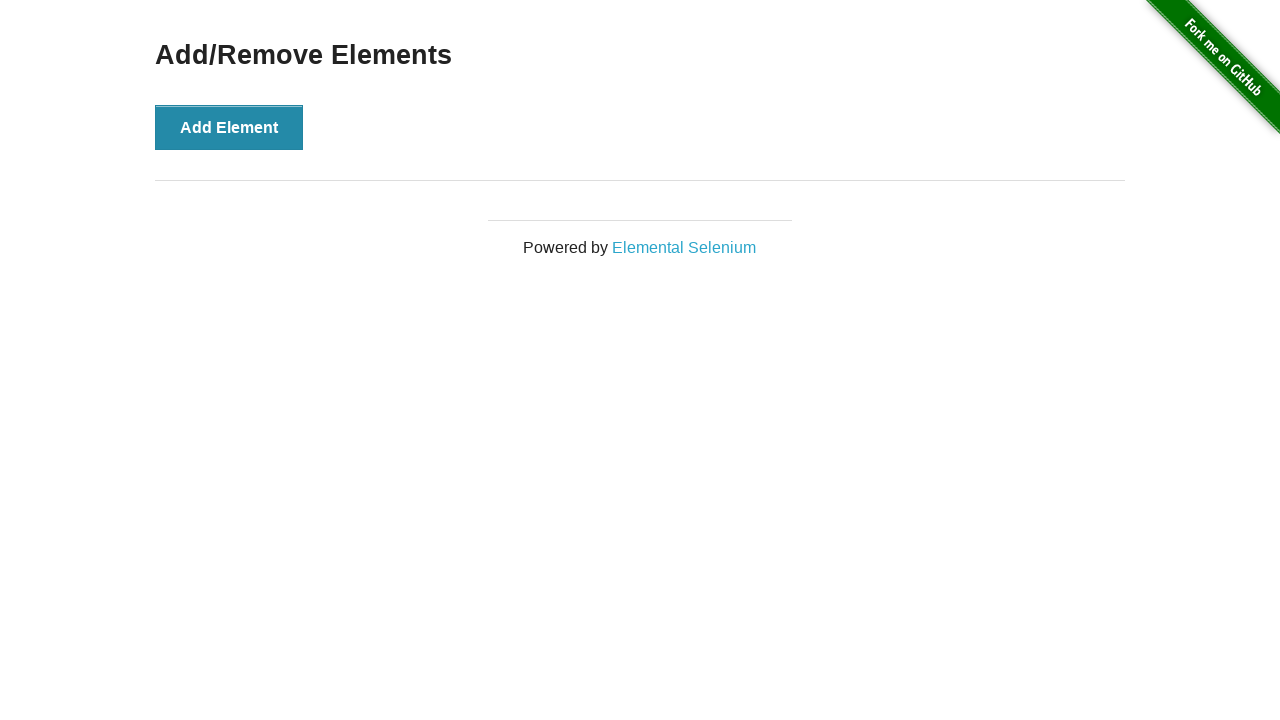

Verified Add/Remove Elements heading remains visible after deletion
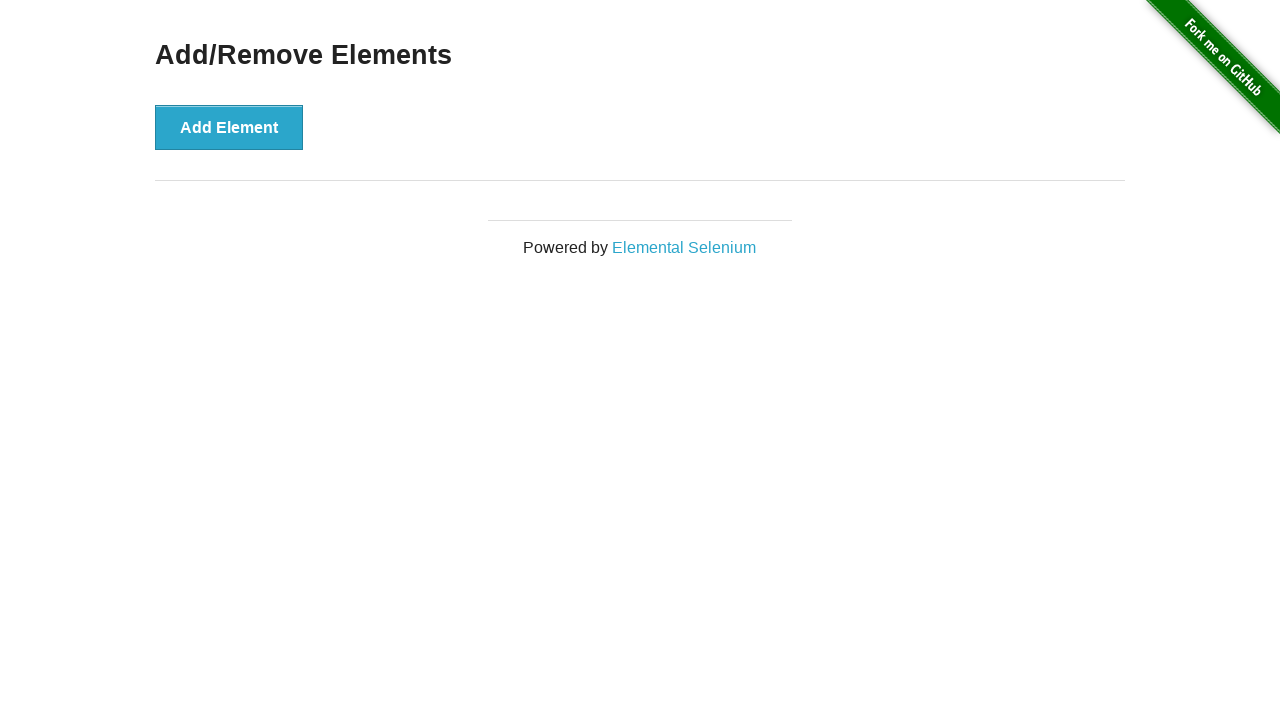

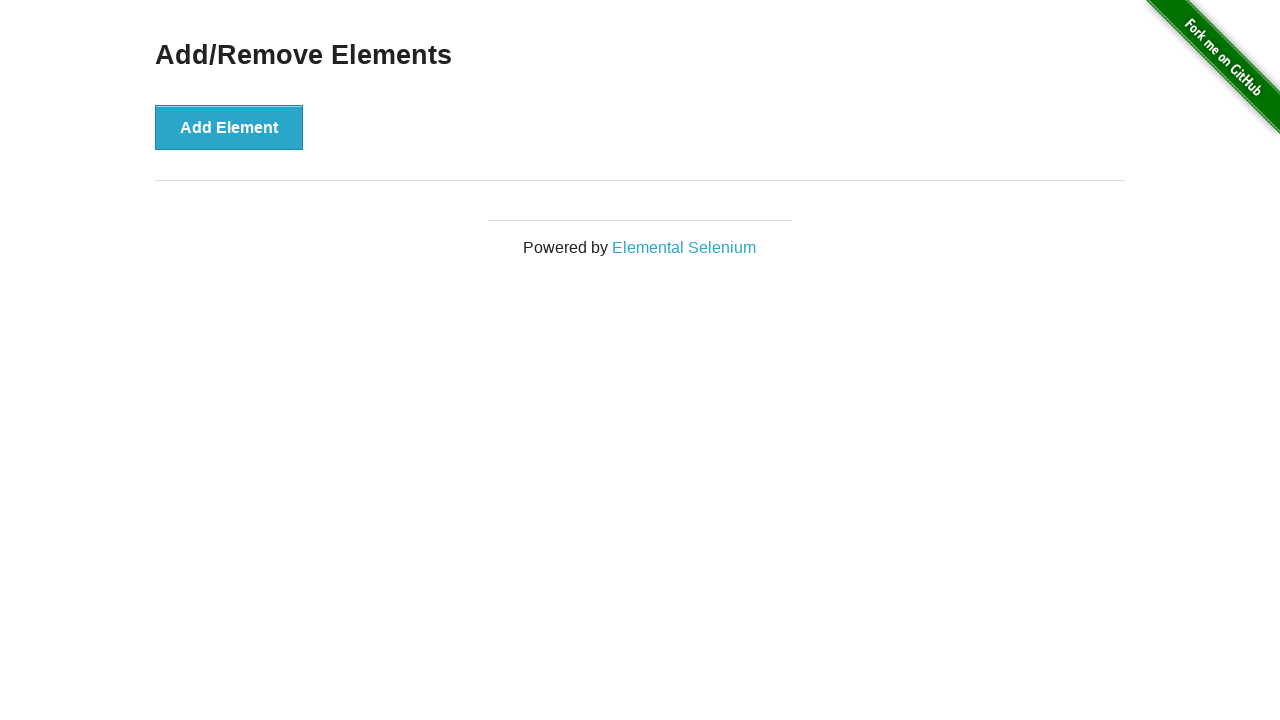